Tests the search functionality on a Selenium practice website by typing "cucumber" in the search field and clicking the search button

Starting URL: https://rahulshettyacademy.com/seleniumPractise/#/

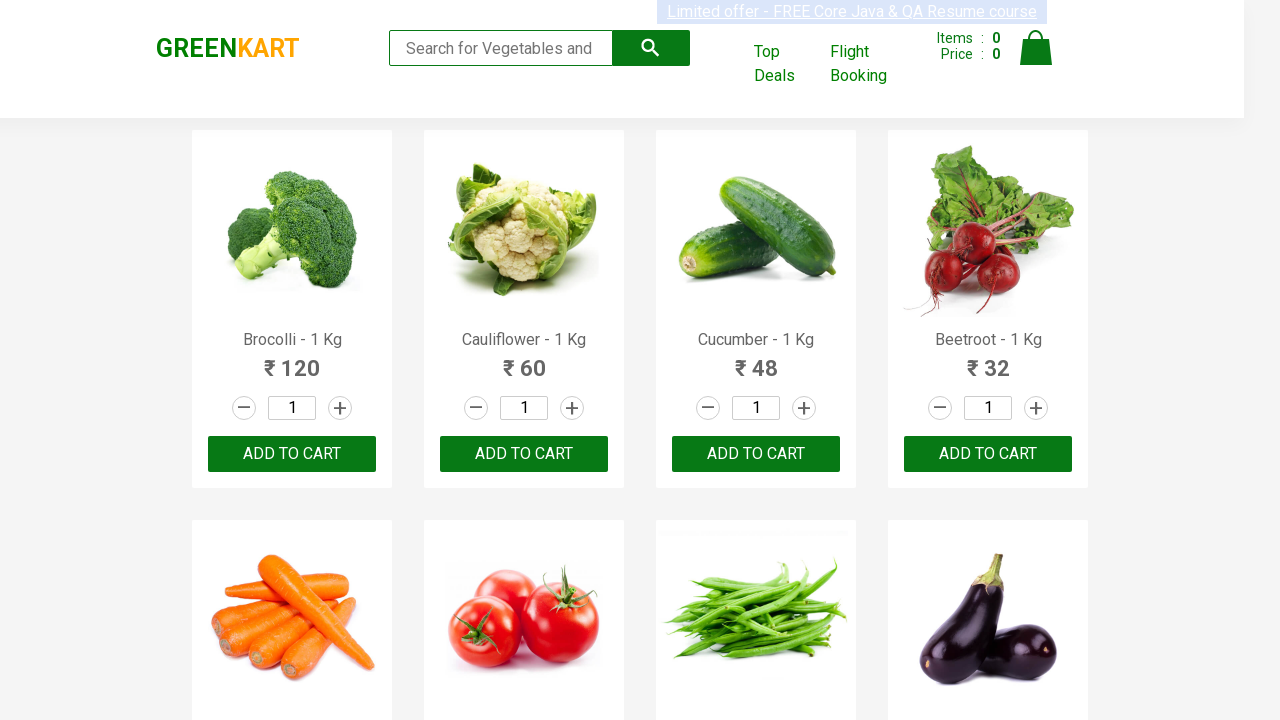

Typed 'cucumber' in the search field on .search-keyword
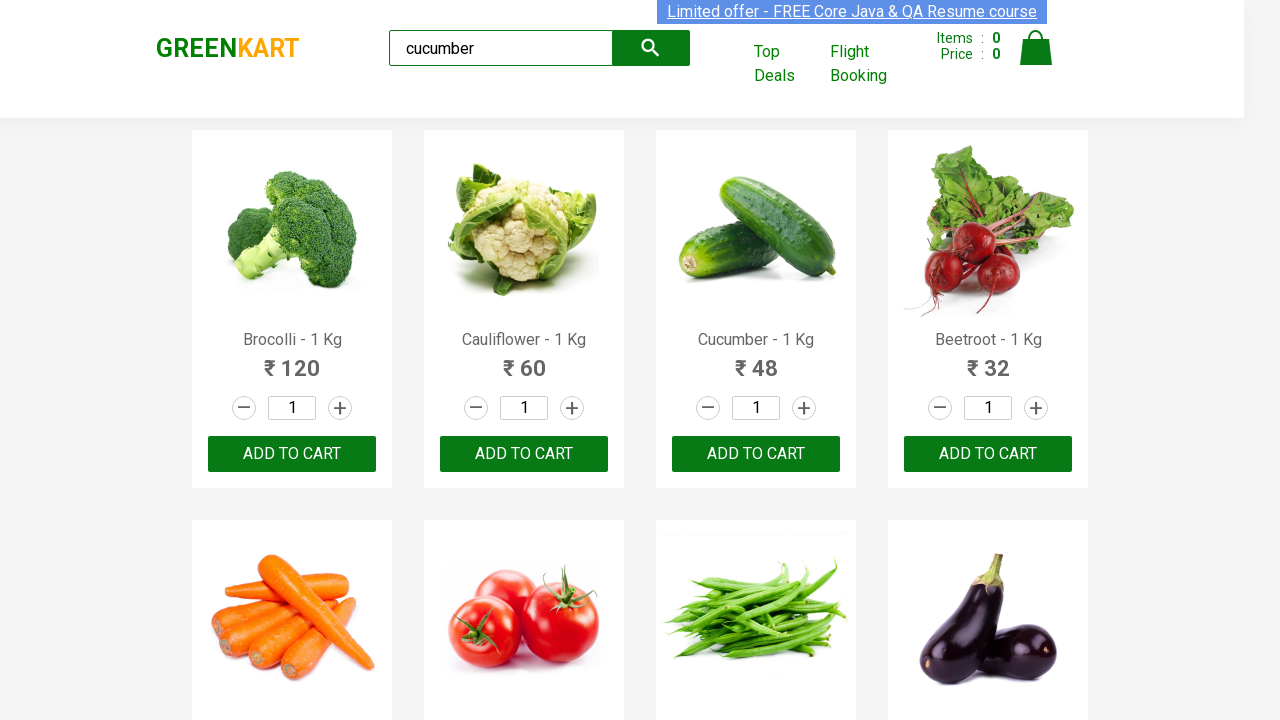

Clicked the search button at (651, 48) on .search-button
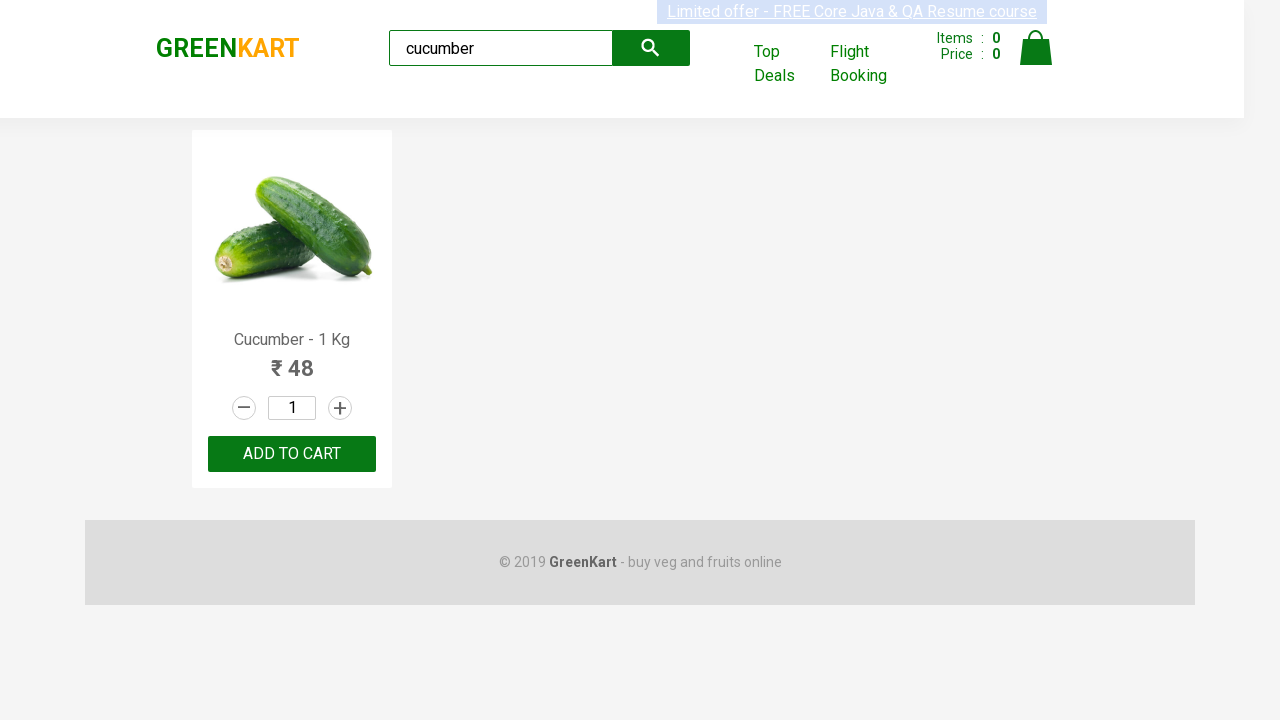

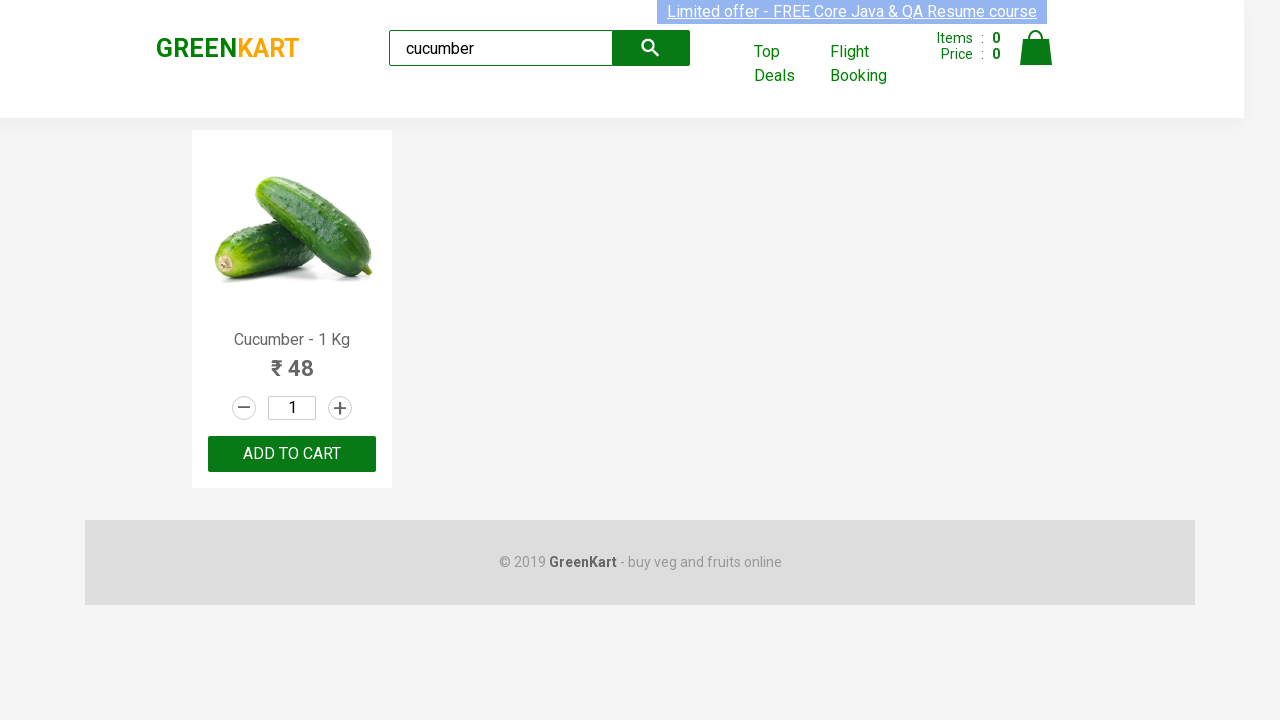